Navigates to Selenium downloads page, then navigates to the documentation page and verifies the page title matches the expected value.

Starting URL: https://www.selenium.dev/downloads/

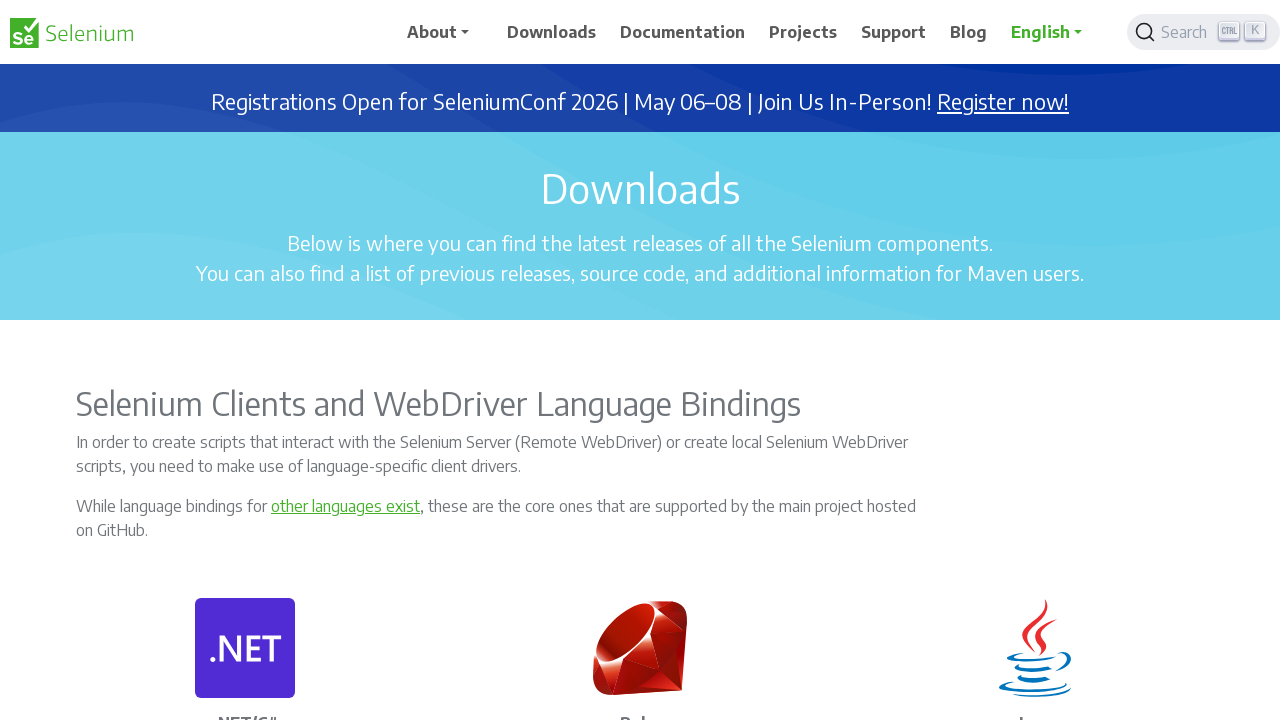

Retrieved title of Selenium downloads page
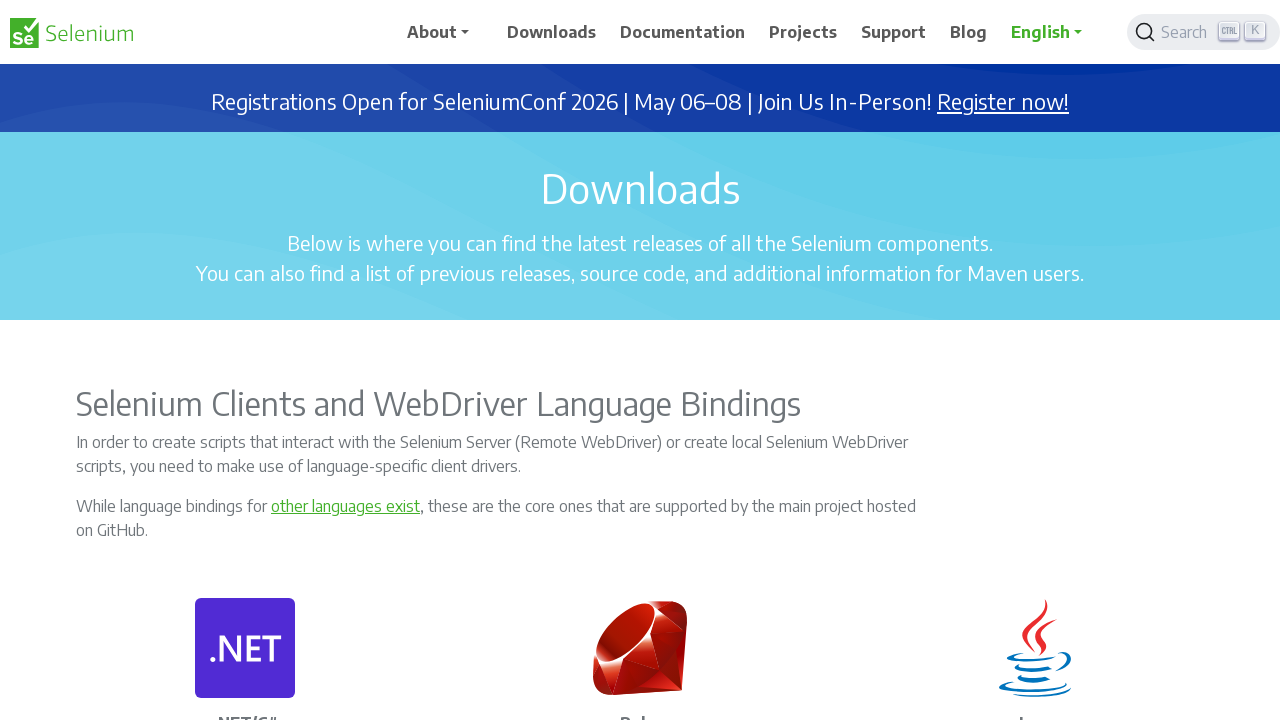

Retrieved current URL of downloads page
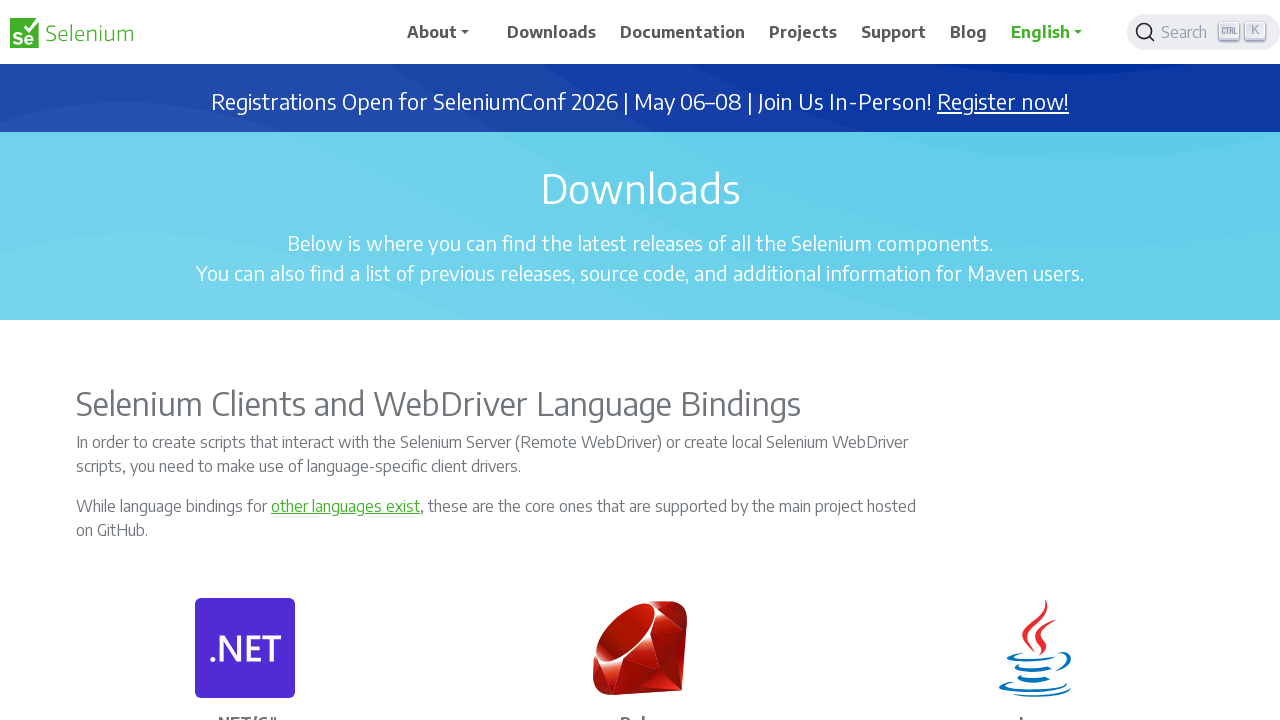

Navigated to Selenium documentation page
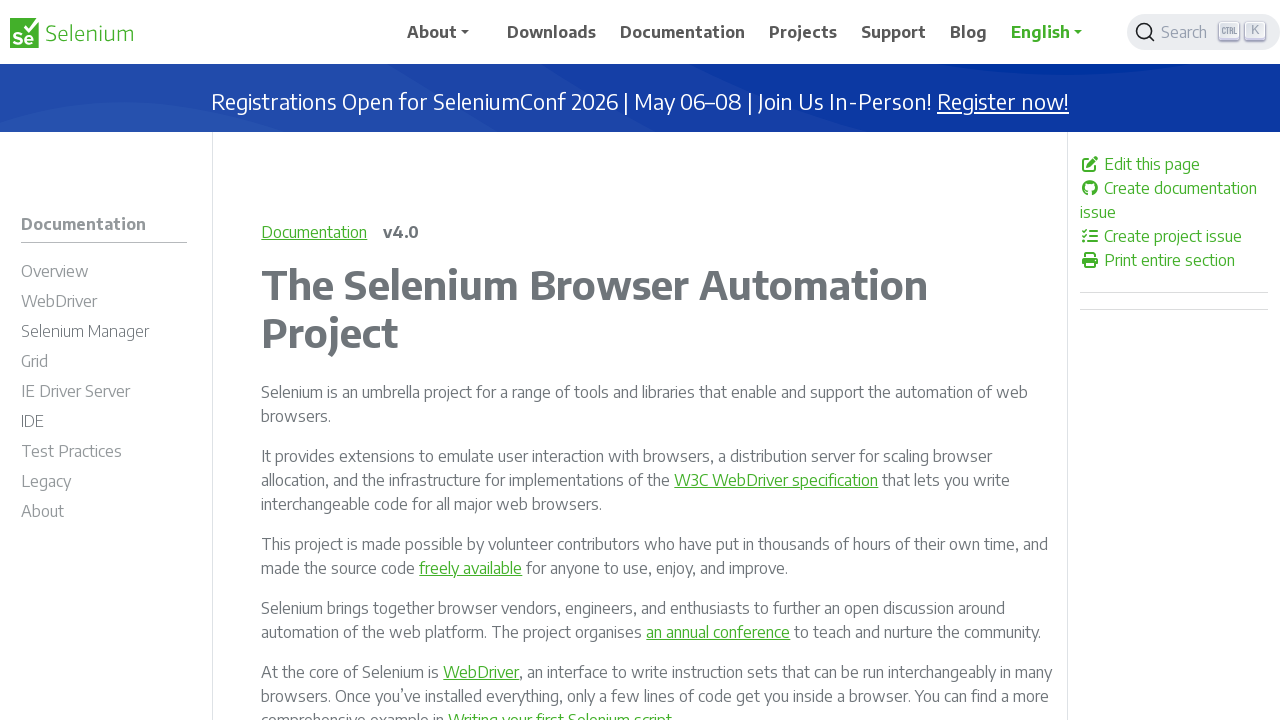

Retrieved title of documentation page
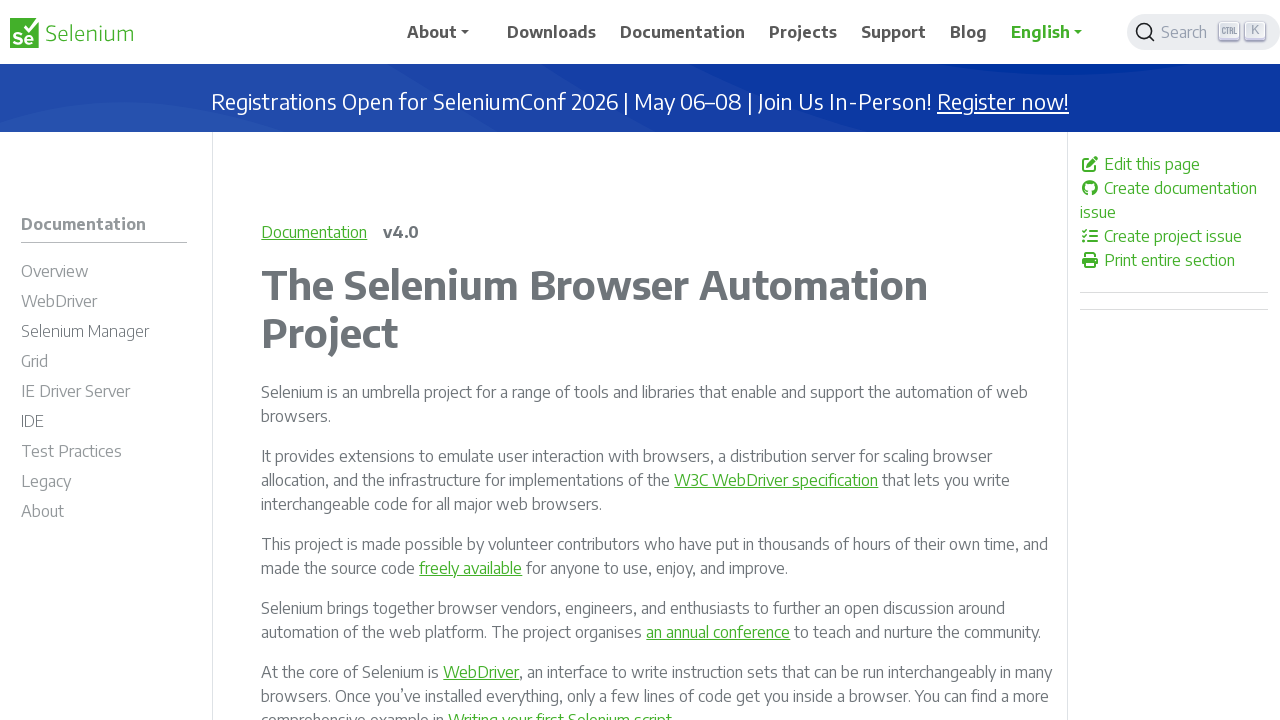

Verified that documentation page title matches expected value
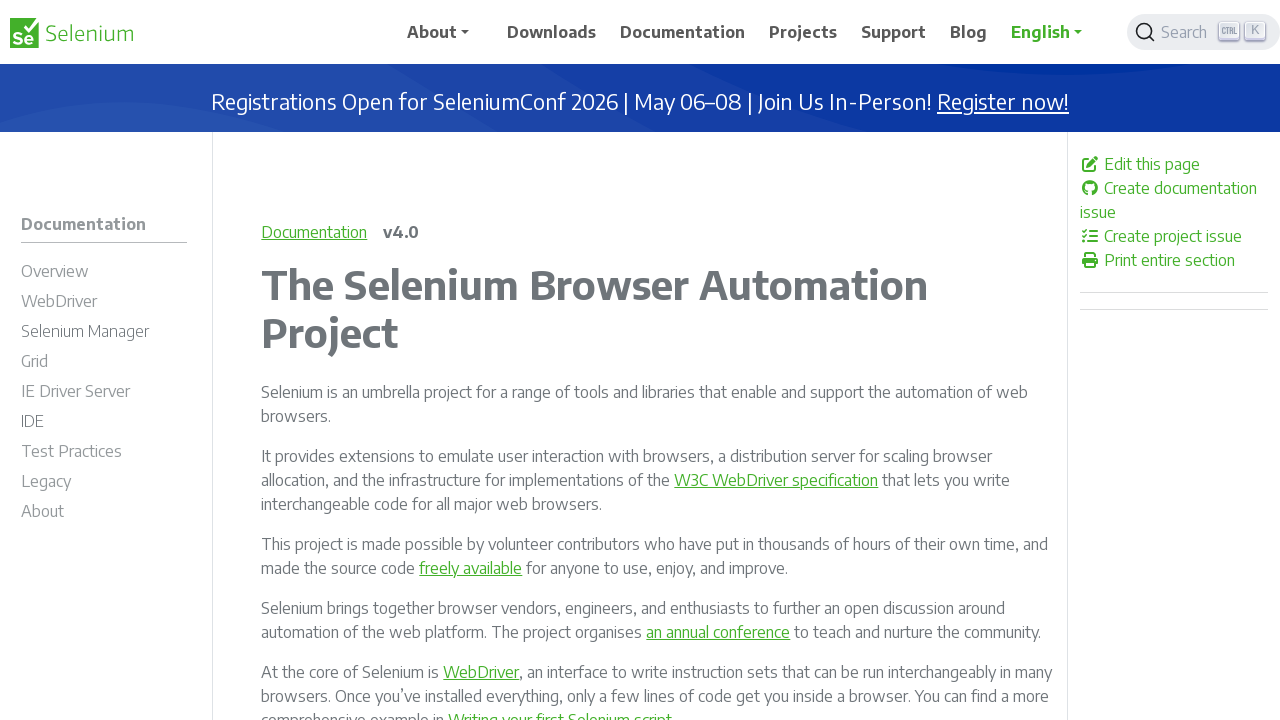

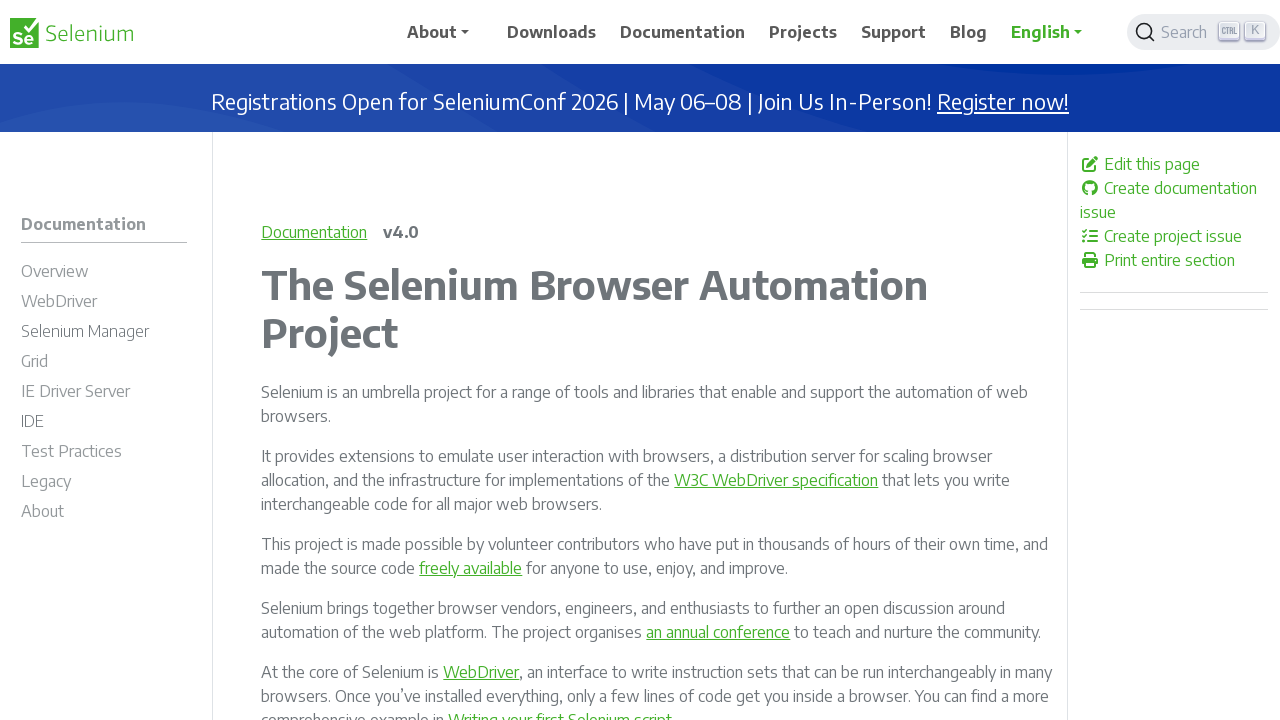